Navigates to a login page and clicks on a partial link text containing "ium" (likely the Elemental Selenium link)

Starting URL: https://the-internet.herokuapp.com/login

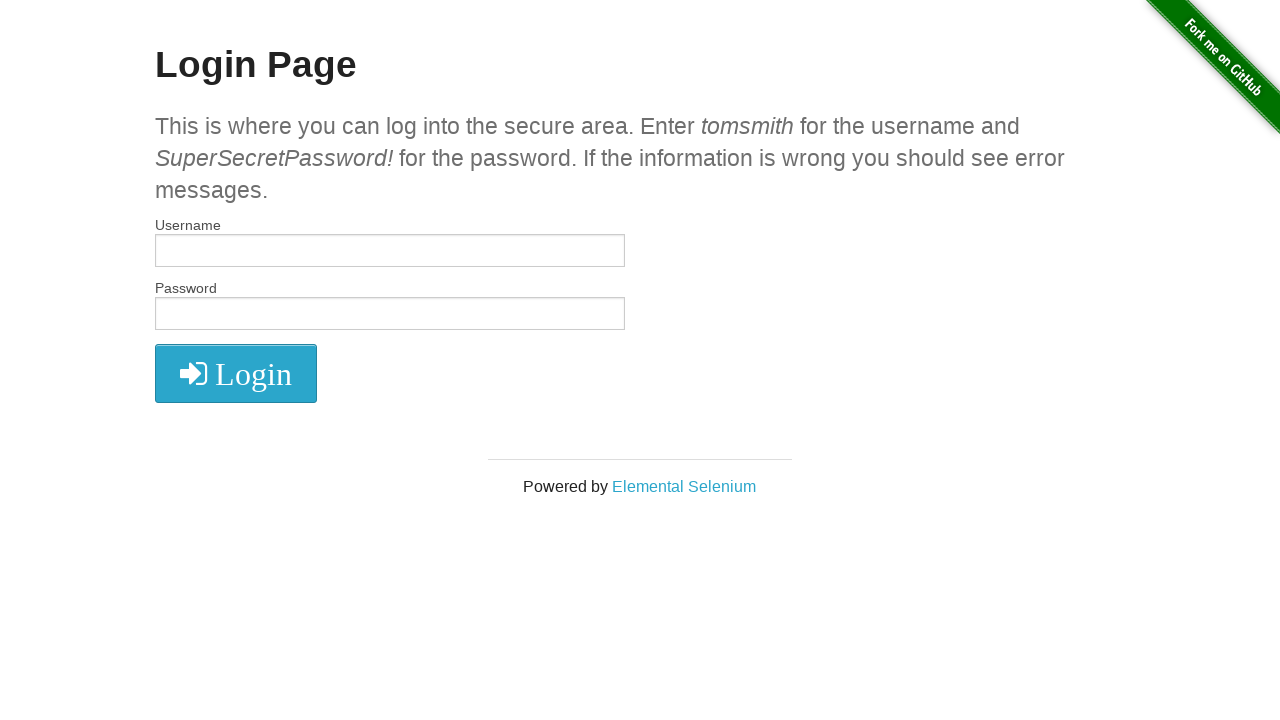

Clicked on partial link text 'ium' (Elemental Selenium link) at (684, 486) on text=ium
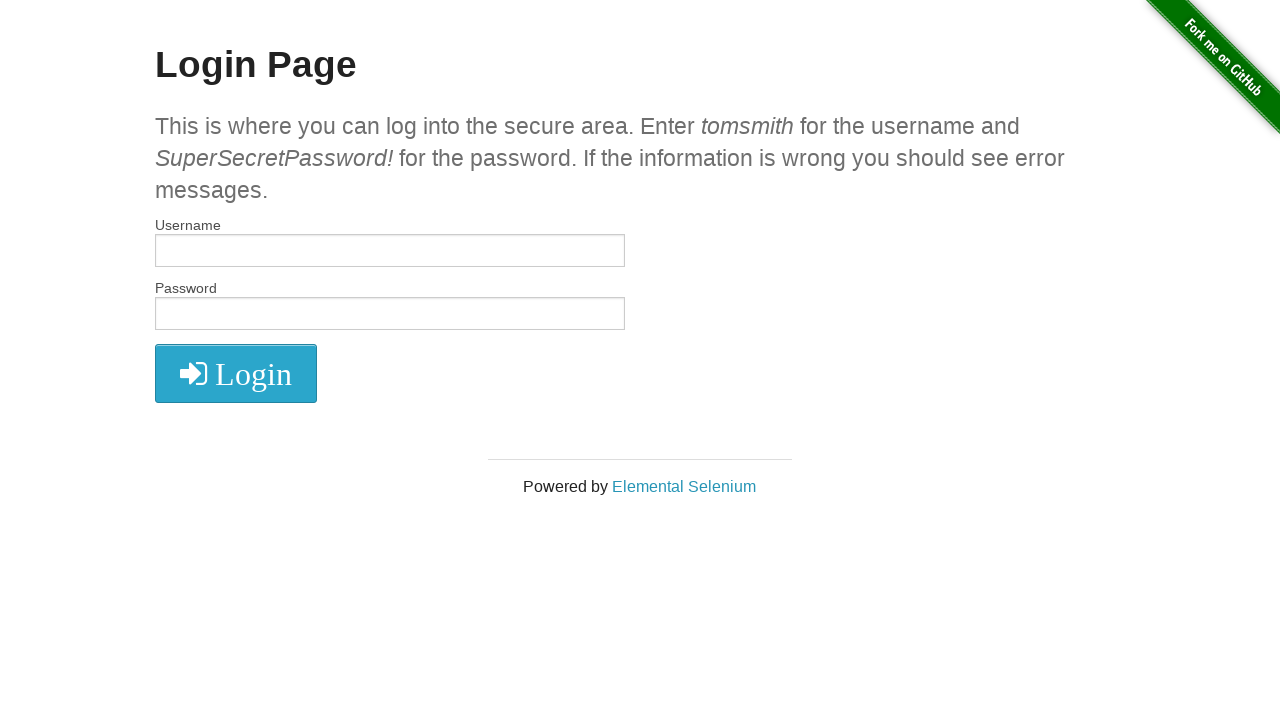

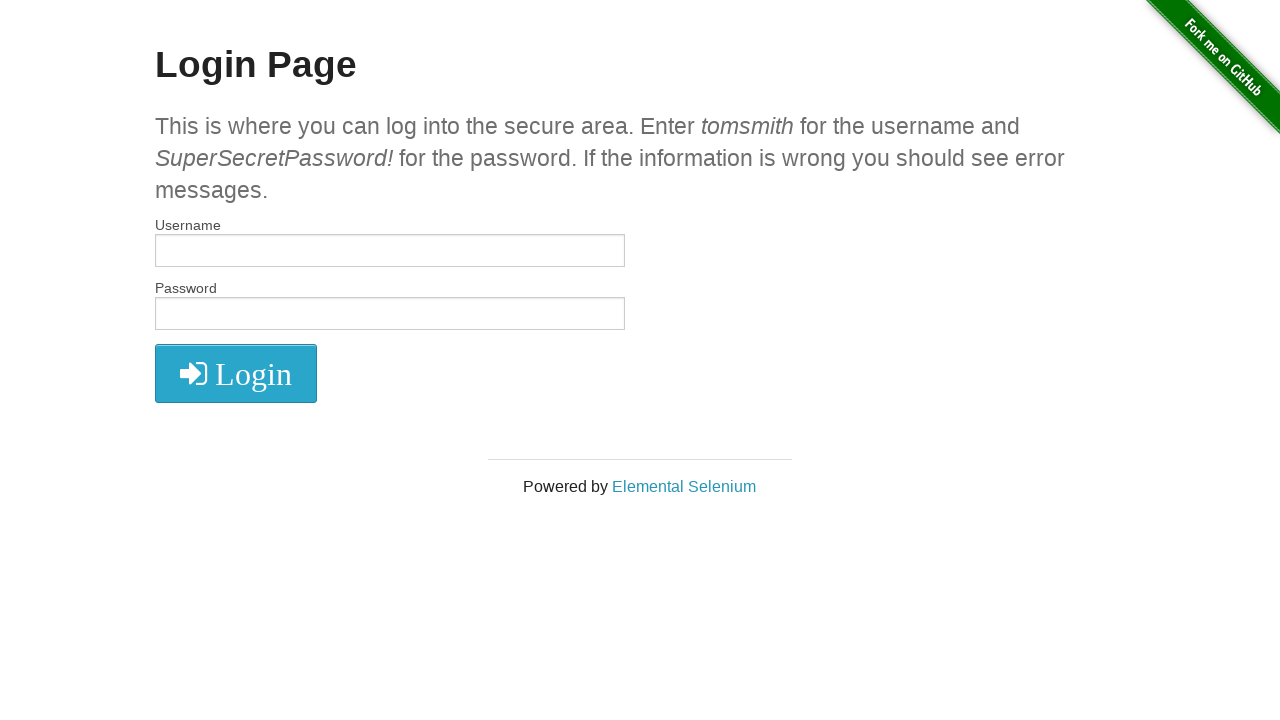